Verifies that clicking Privacy Policy and Terms of Service links opens the correct pages in new tabs, then returns to the home page

Starting URL: https://crio-qkart-frontend-qa.vercel.app/

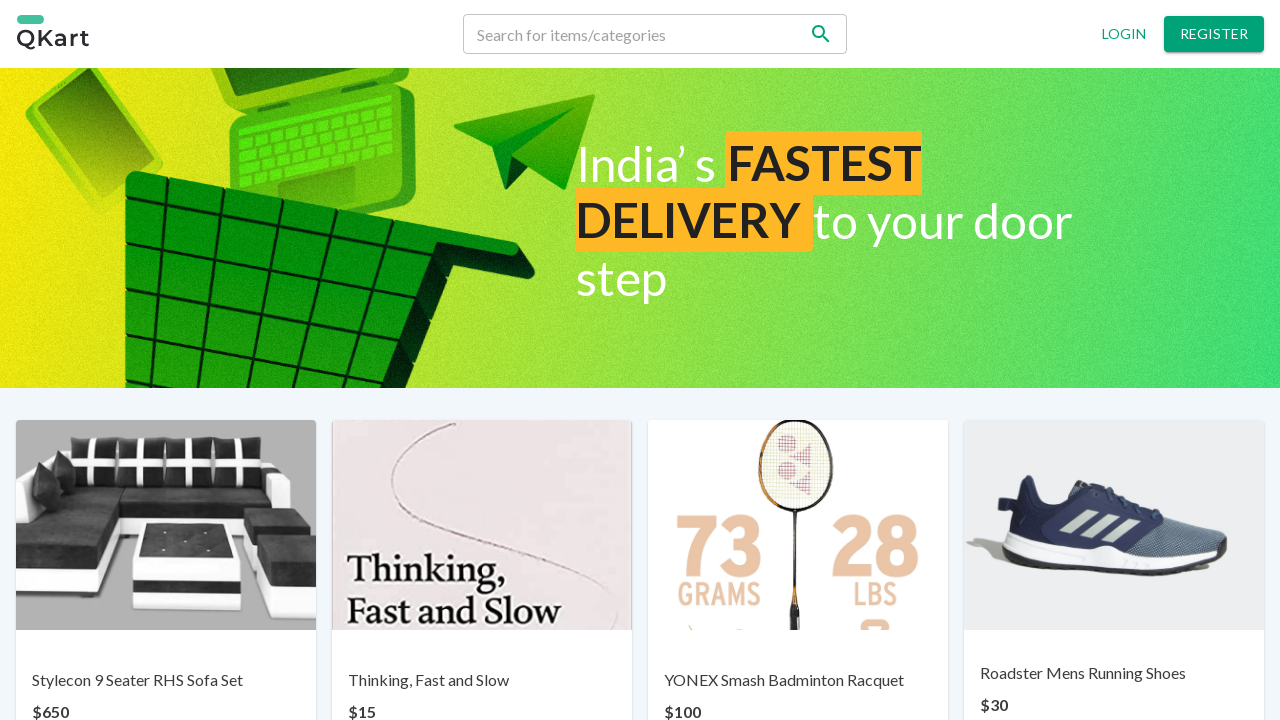

Clicked Privacy Policy link at (486, 667) on text=Privacy policy
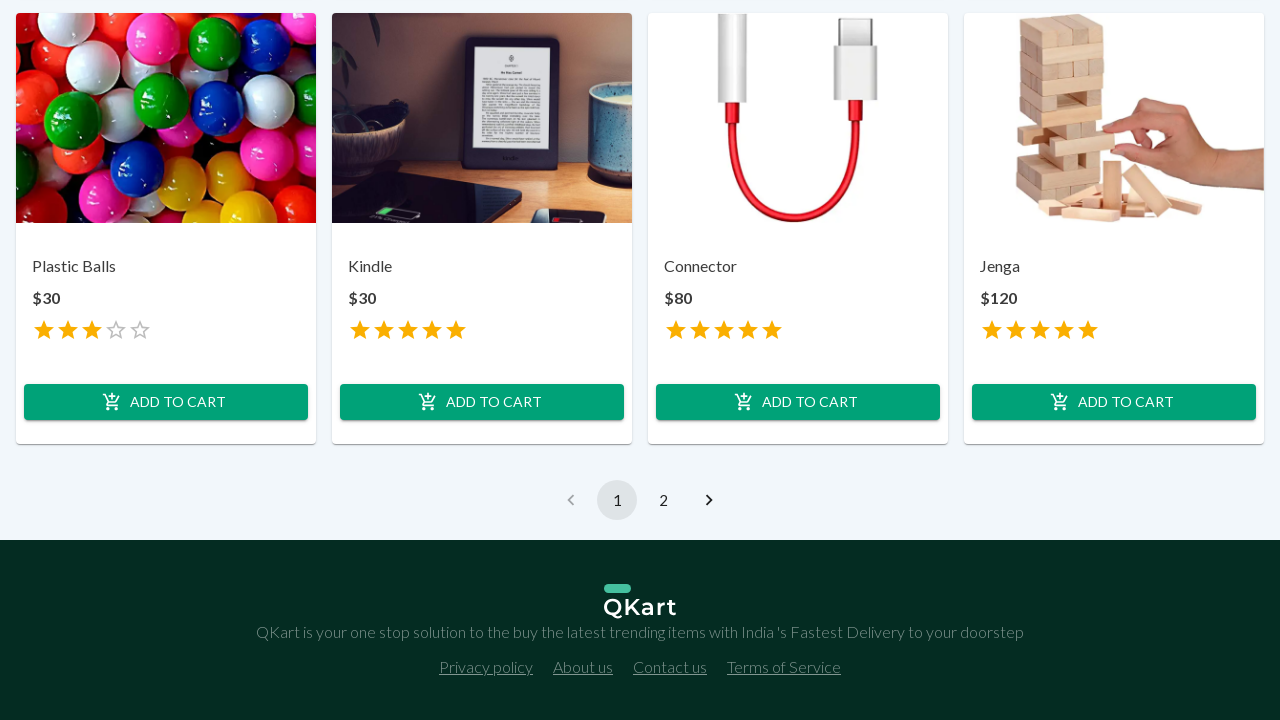

Privacy Policy page loaded in new tab
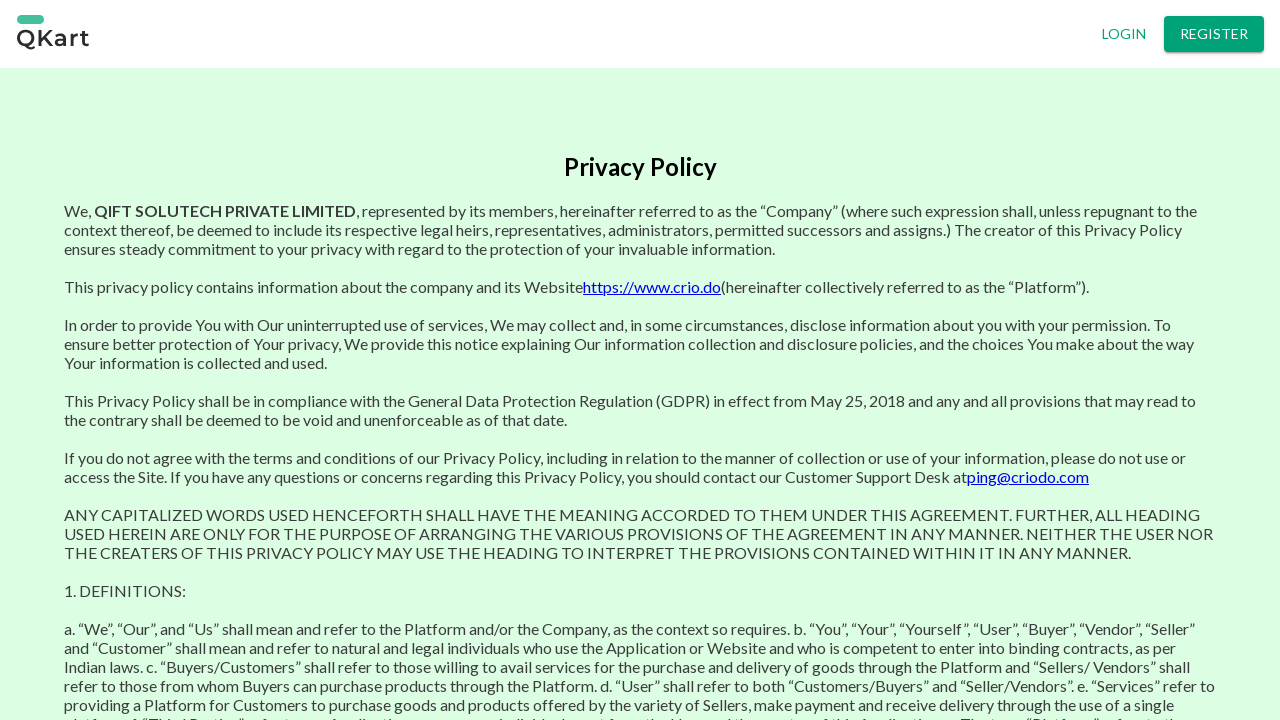

Privacy Policy page heading element found
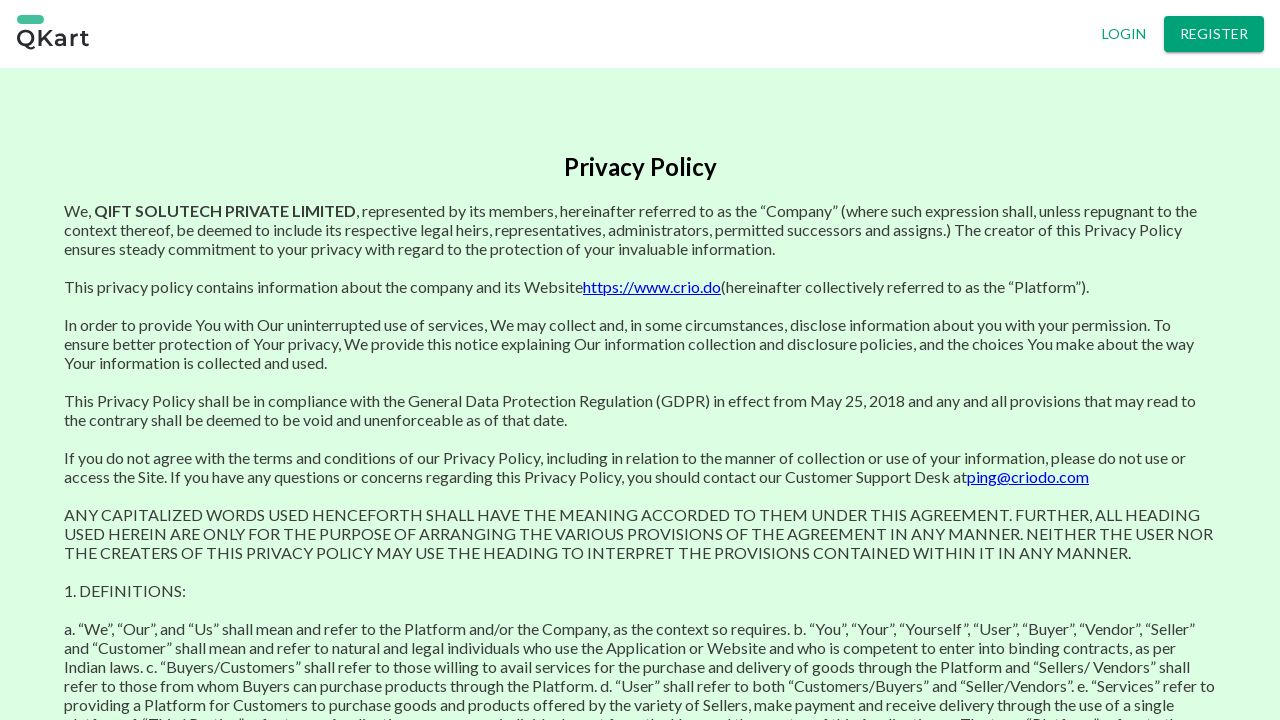

Privacy Policy tab closed
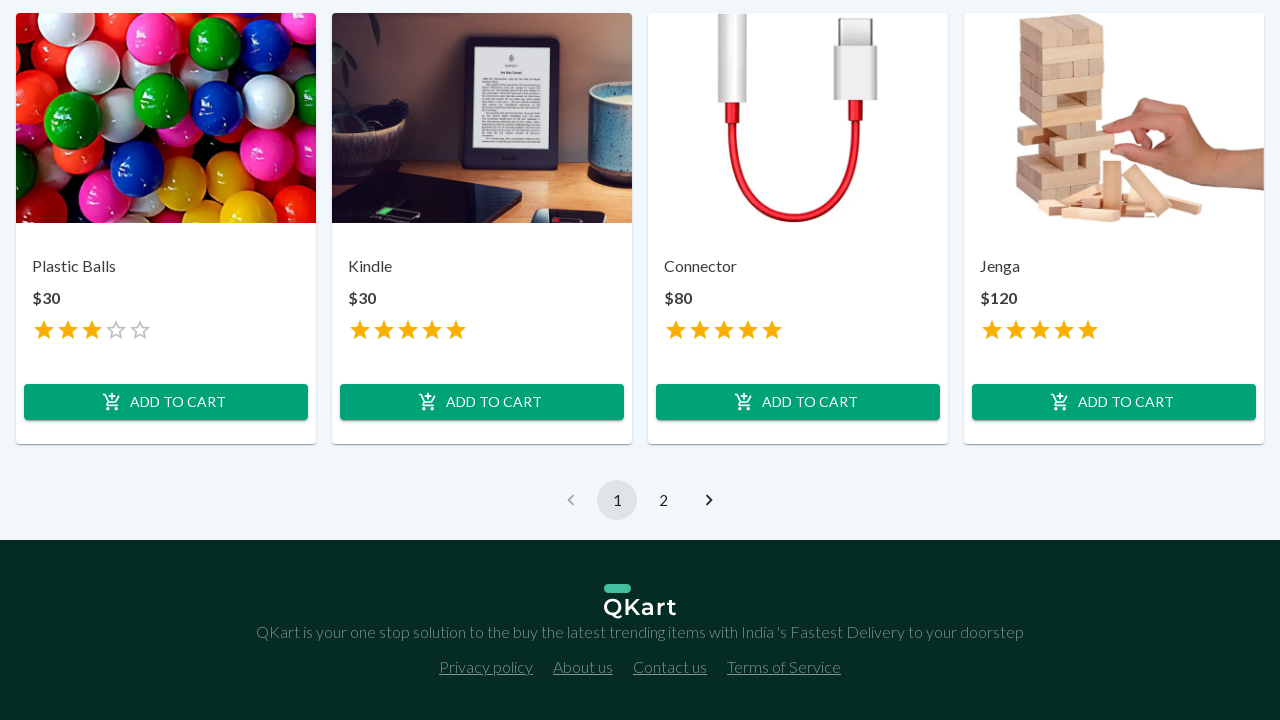

Clicked Terms of Service link at (784, 667) on text=Terms of Service
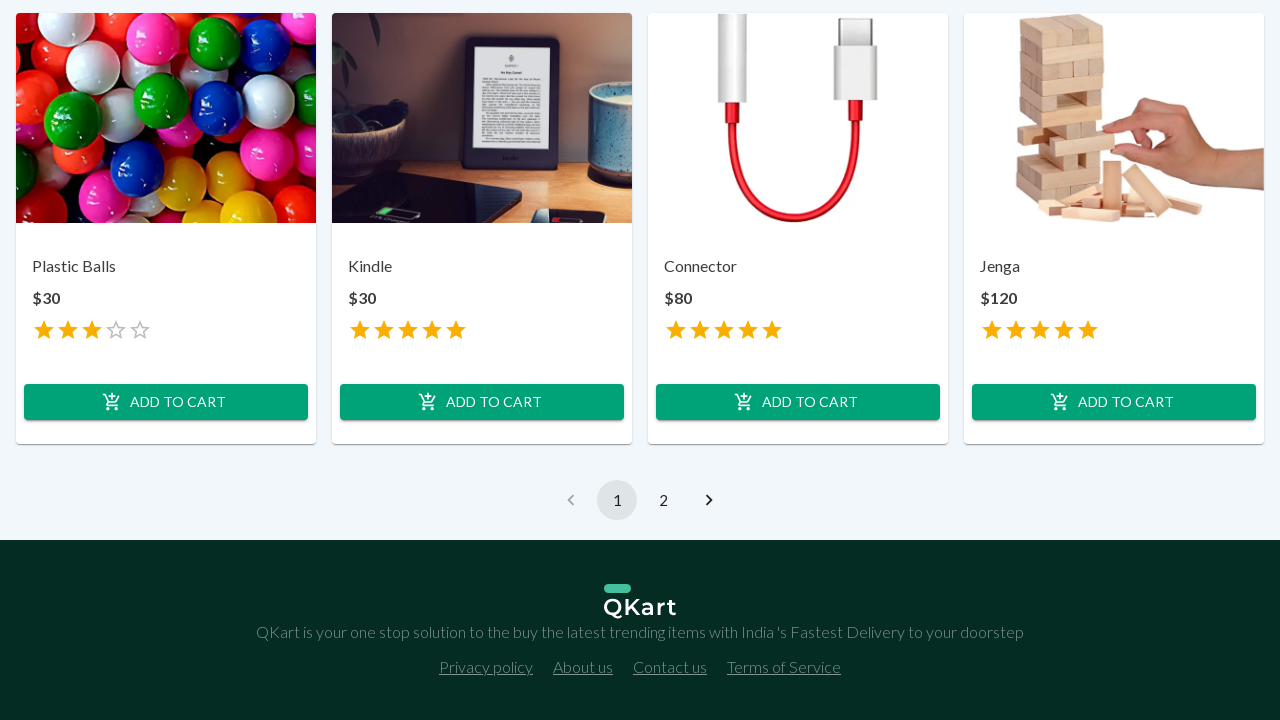

Terms of Service page loaded in new tab
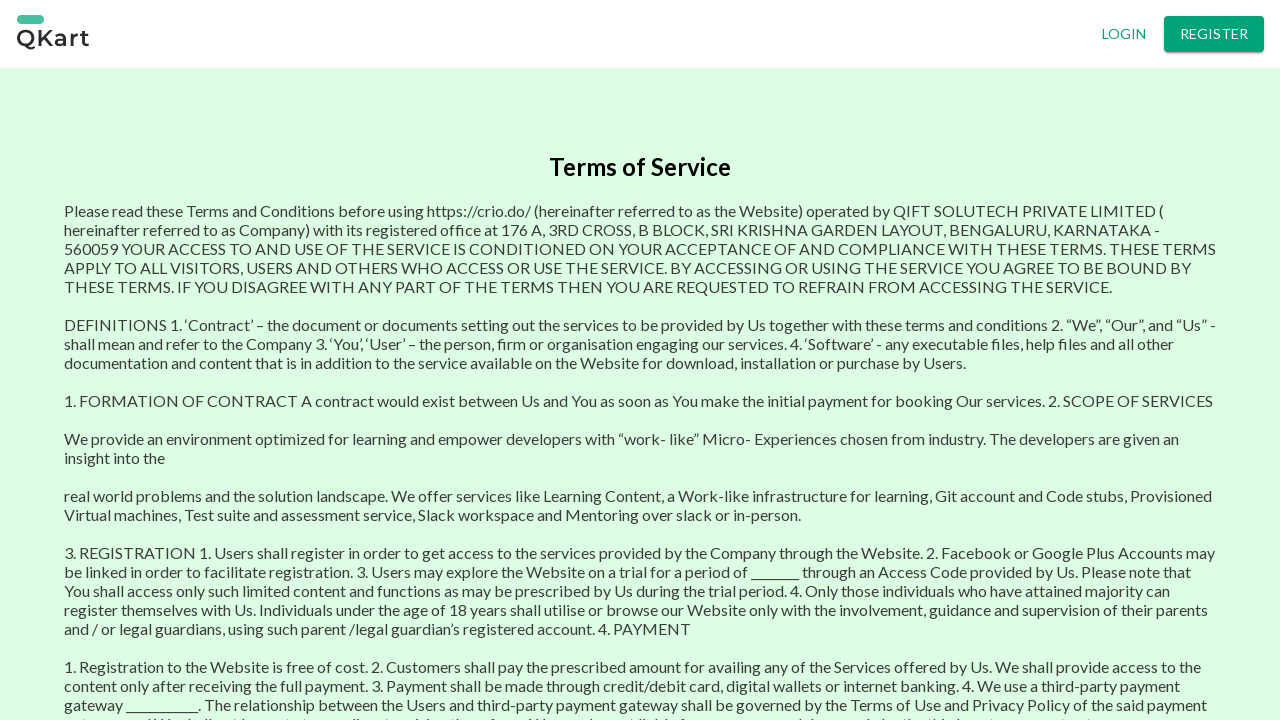

Terms of Service page heading element found
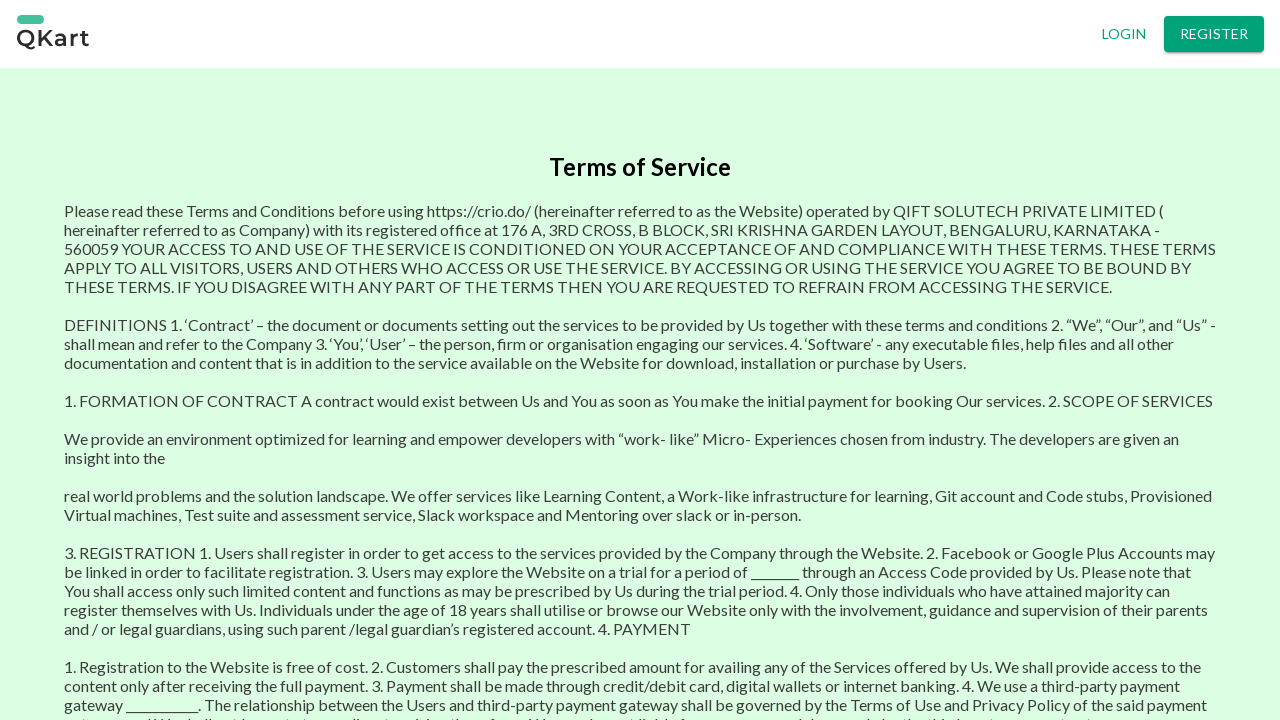

Terms of Service tab closed, returned to home page
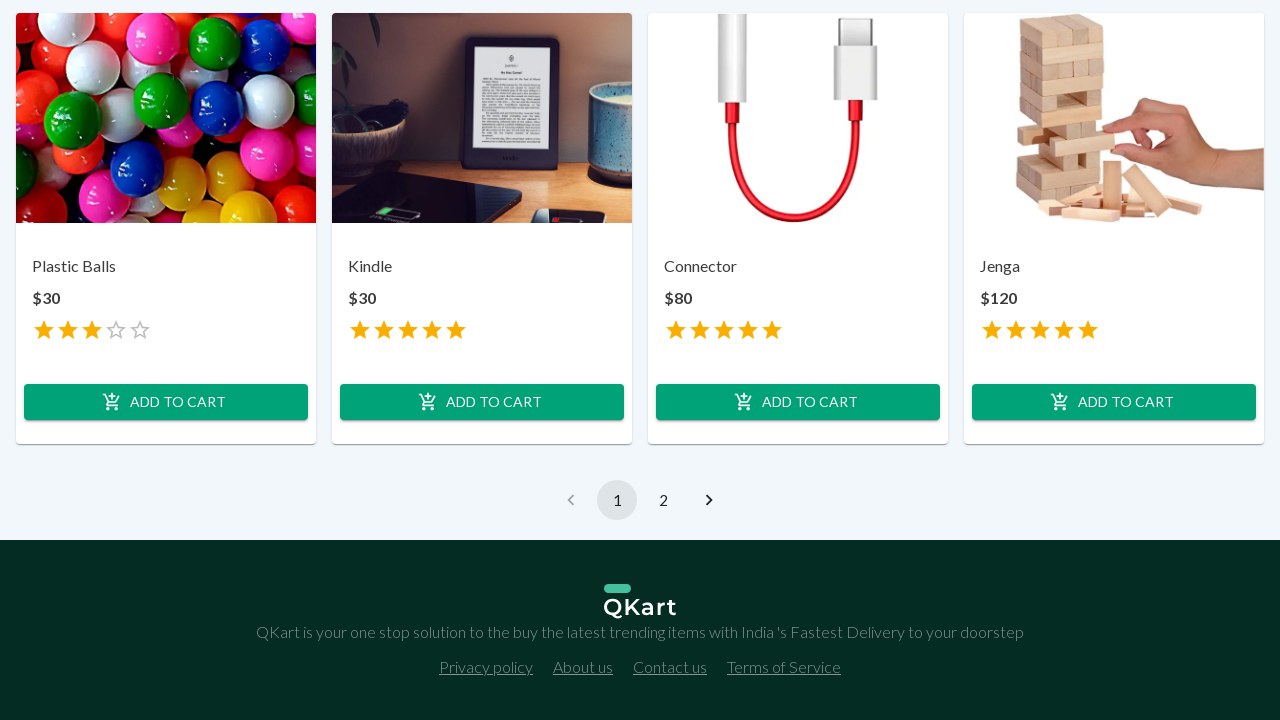

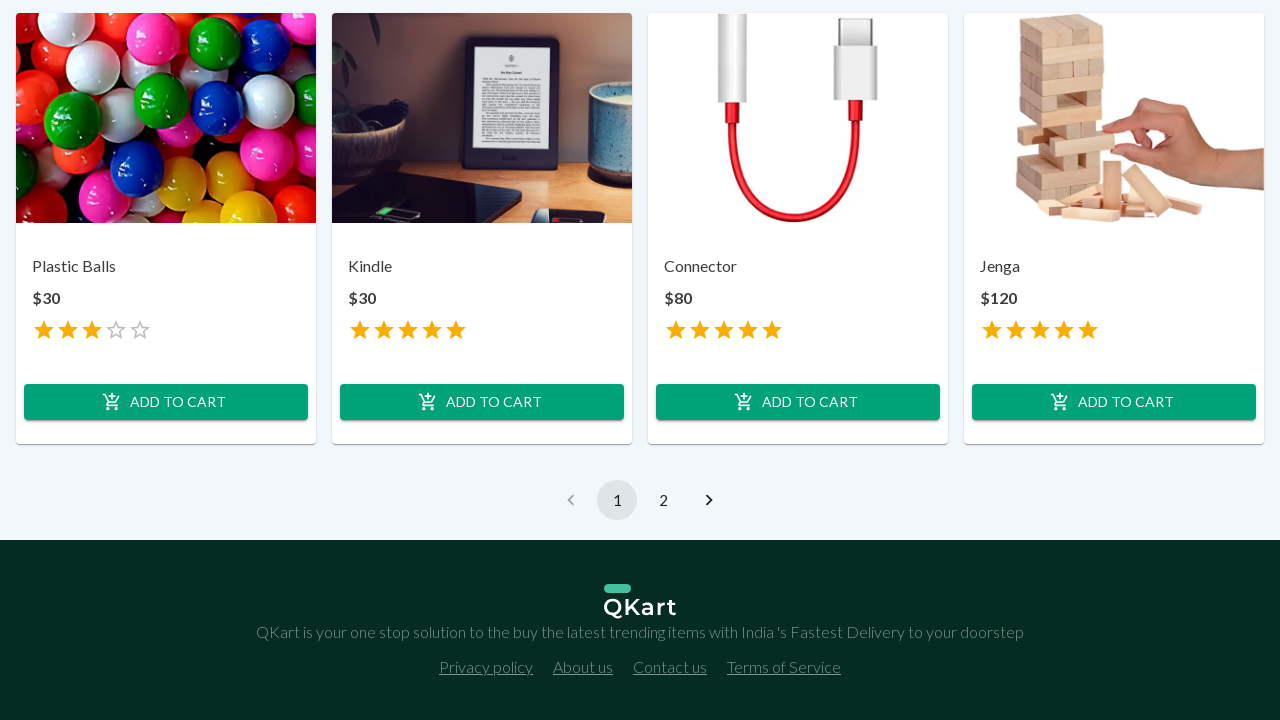